Tests navigation to the registration page by clicking the registration link and verifying the URL changes

Starting URL: https://qa.koel.app/

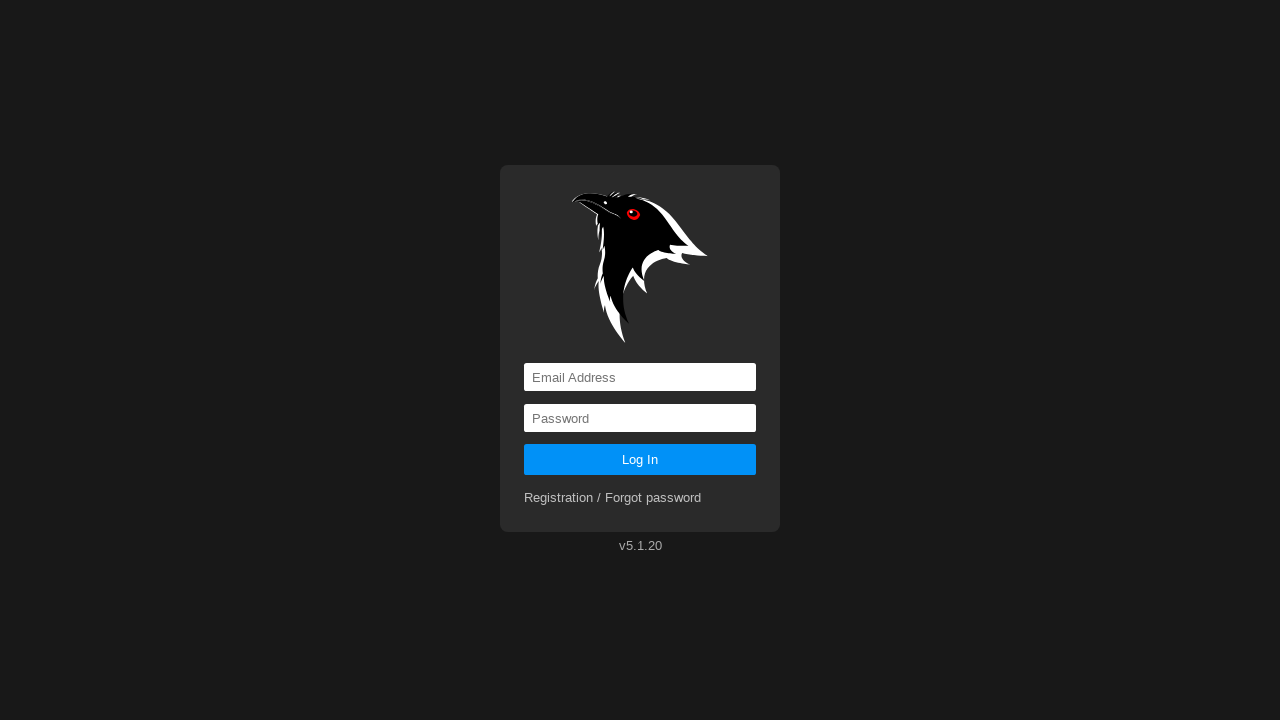

Clicked registration link at (613, 498) on a[href='registration']
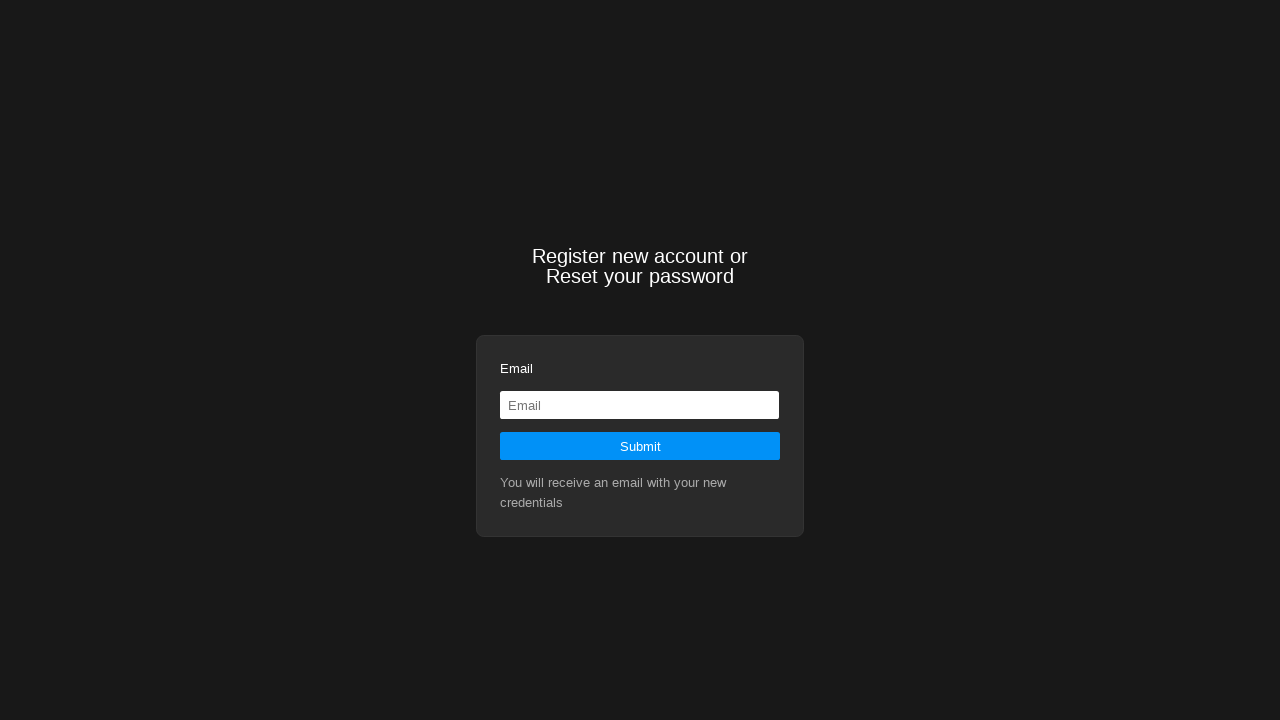

Waited for navigation to registration page
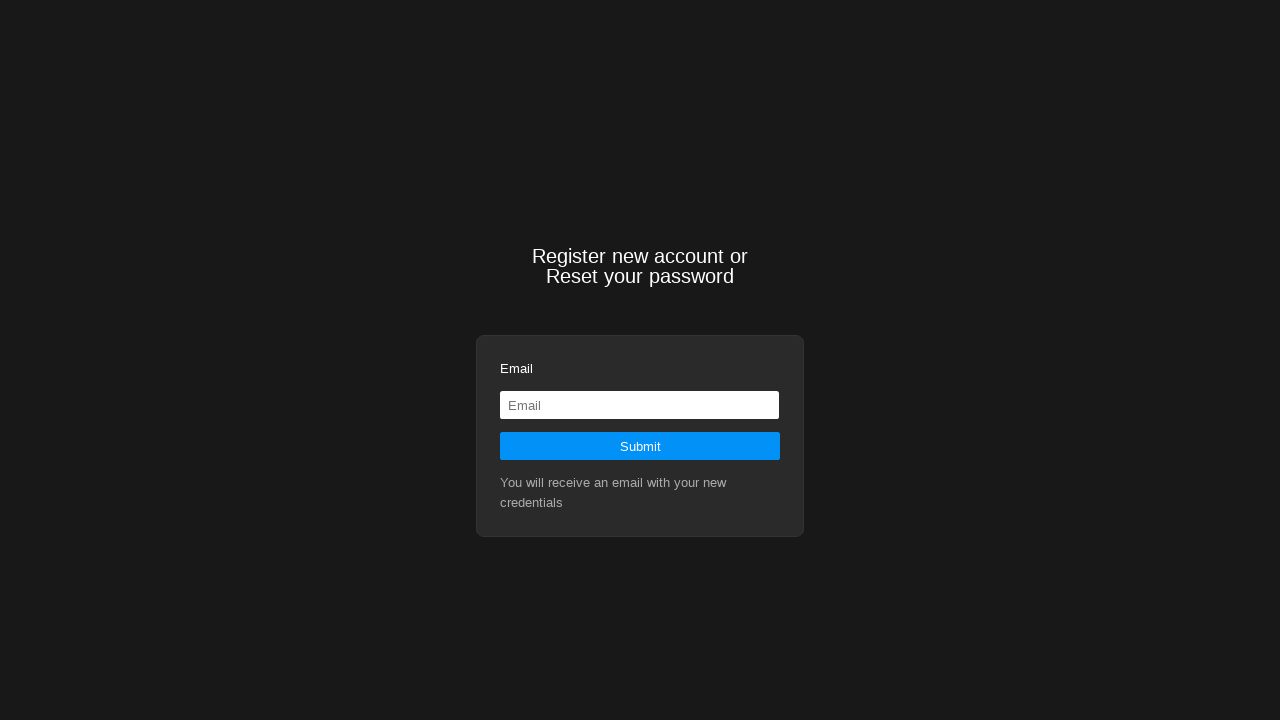

Verified URL contains 'registration'
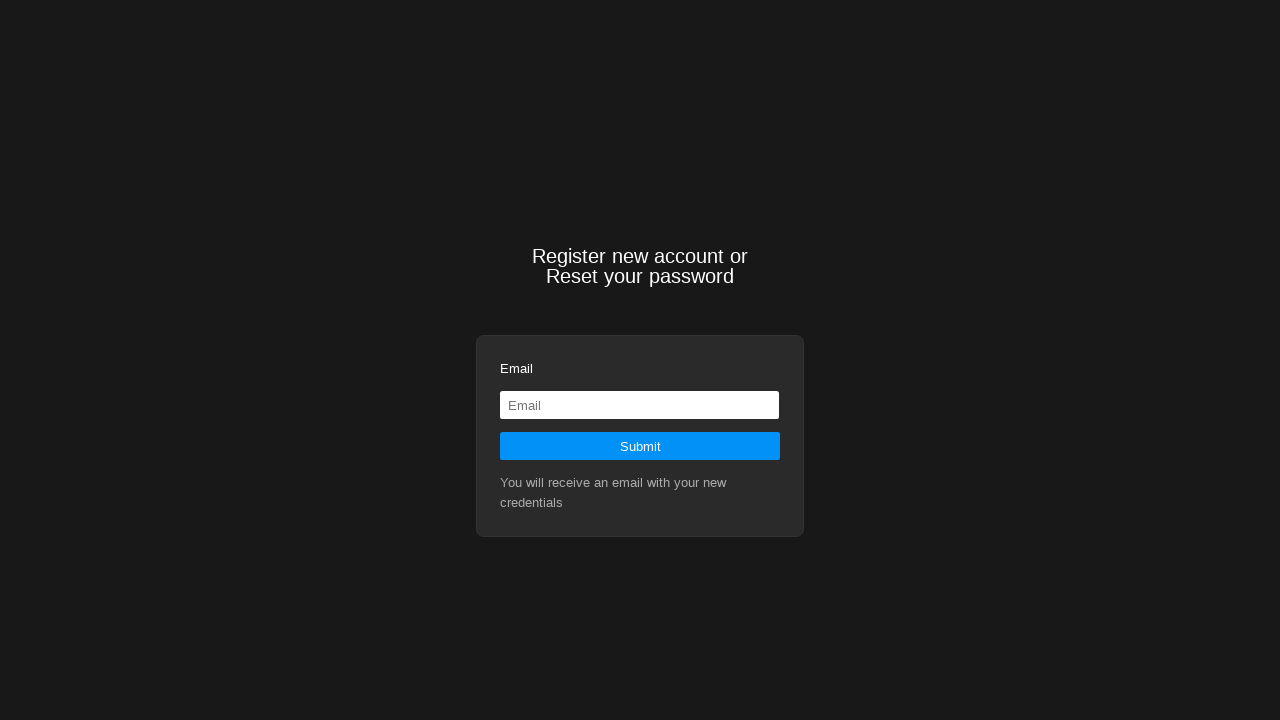

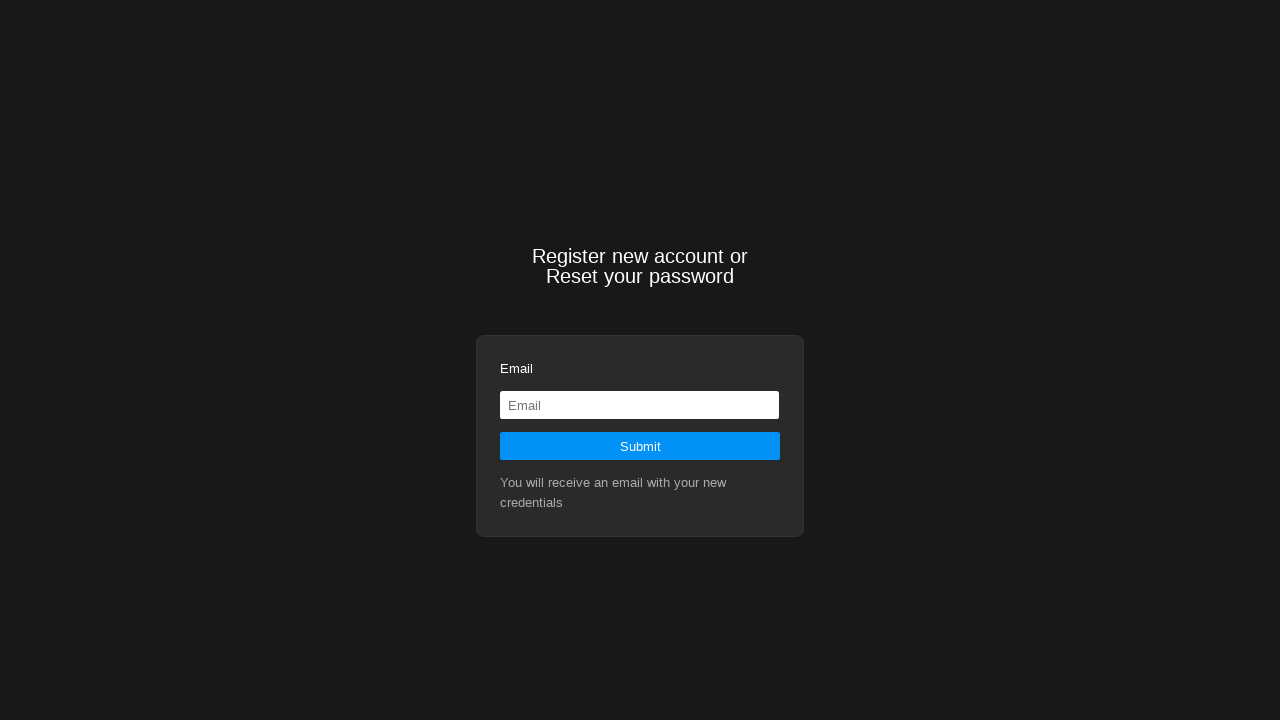